Tests opening a new browser tab by clicking a button and verifying content in the new tab

Starting URL: https://demoqa.com/browser-windows

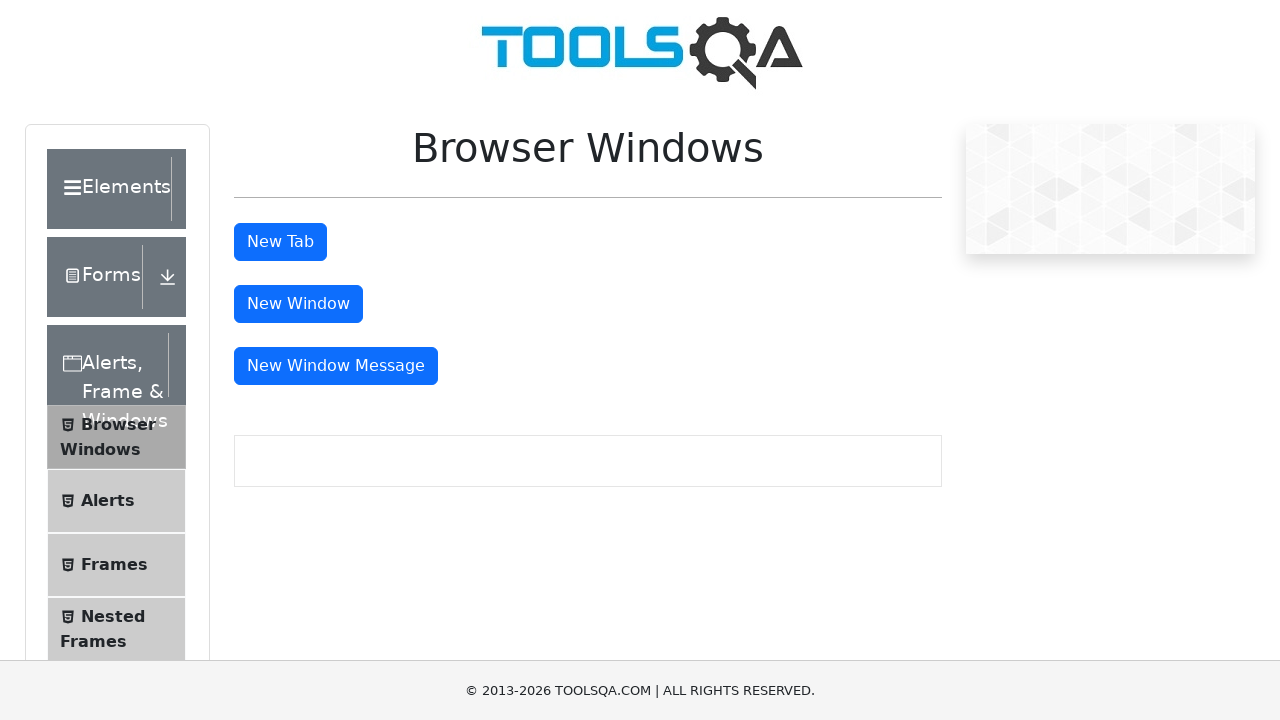

Clicked tab button to open new browser tab at (280, 242) on #tabButton
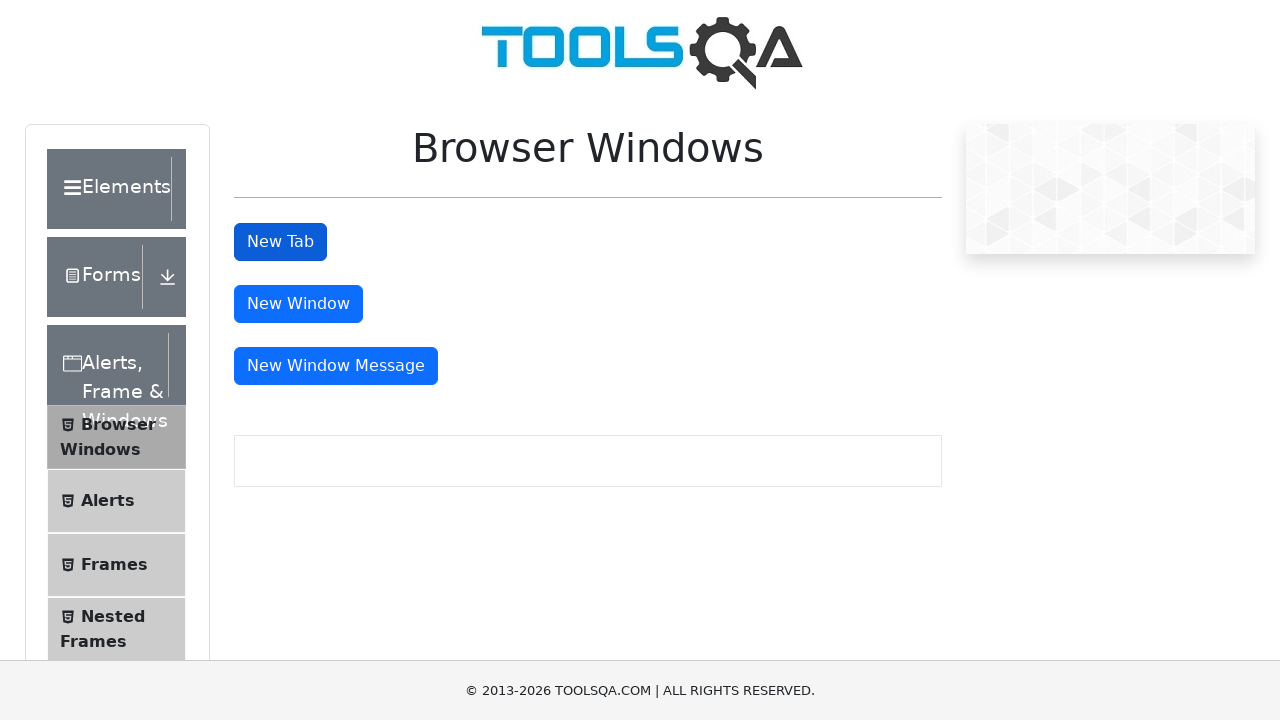

New tab page object captured
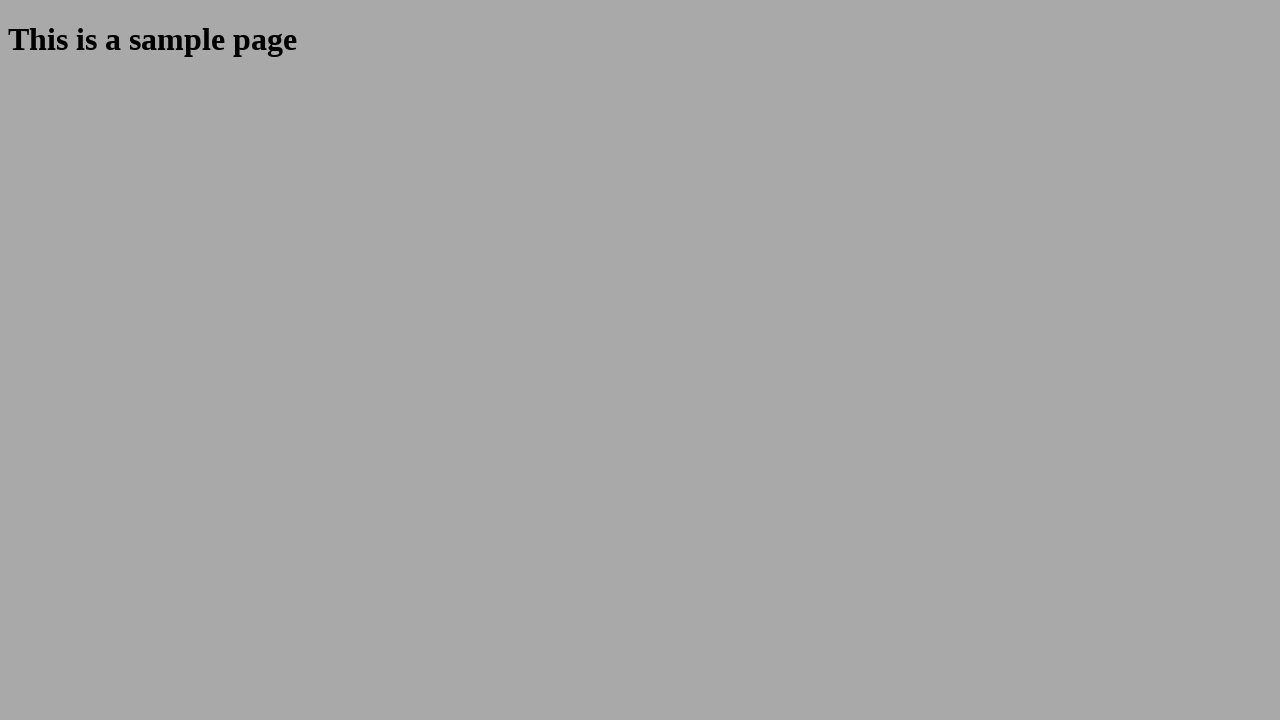

Sample heading loaded in new tab
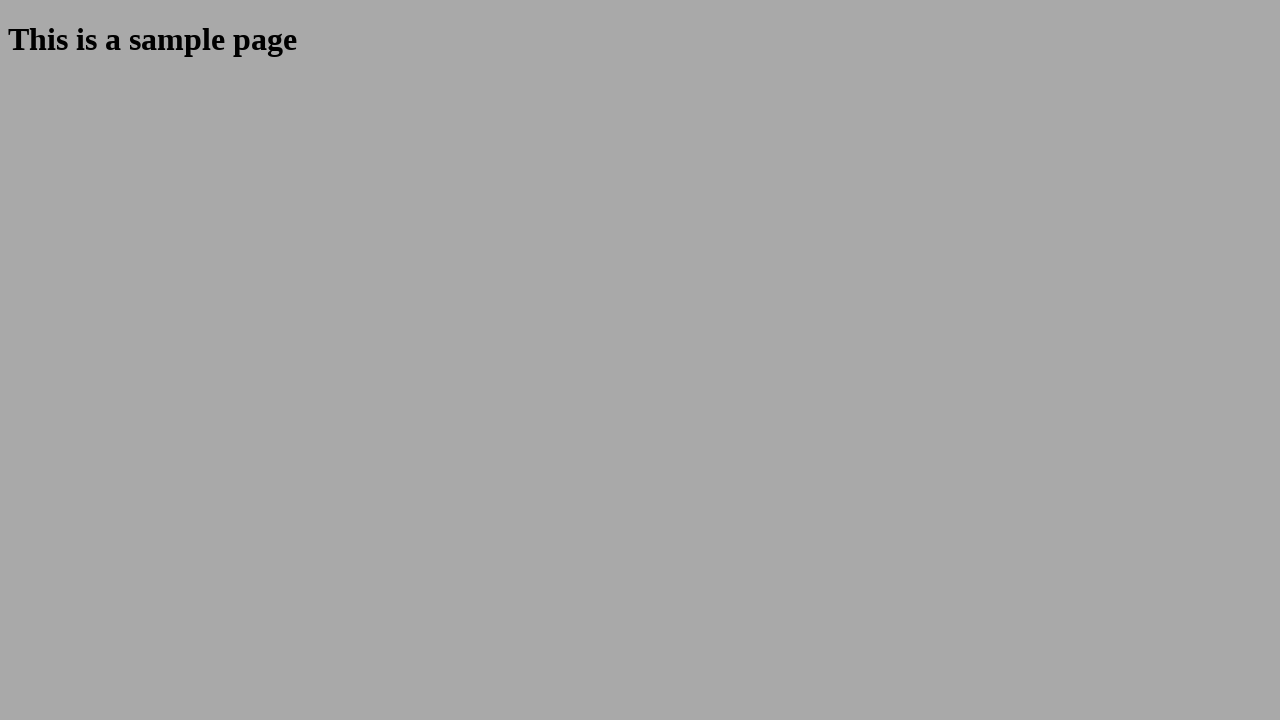

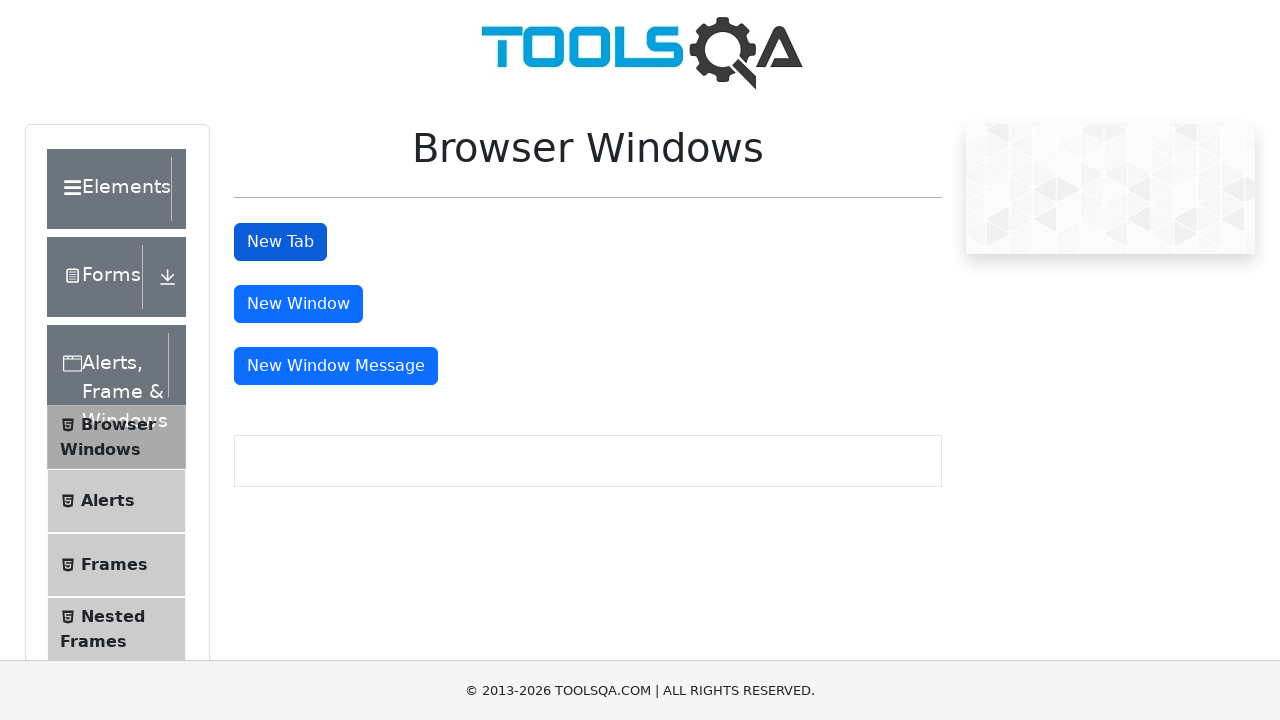